Tests user registration on ParaBank by filling out the registration form with personal details, address, and credentials, then verifying successful registration.

Starting URL: https://parabank.parasoft.com/parabank/index.htm

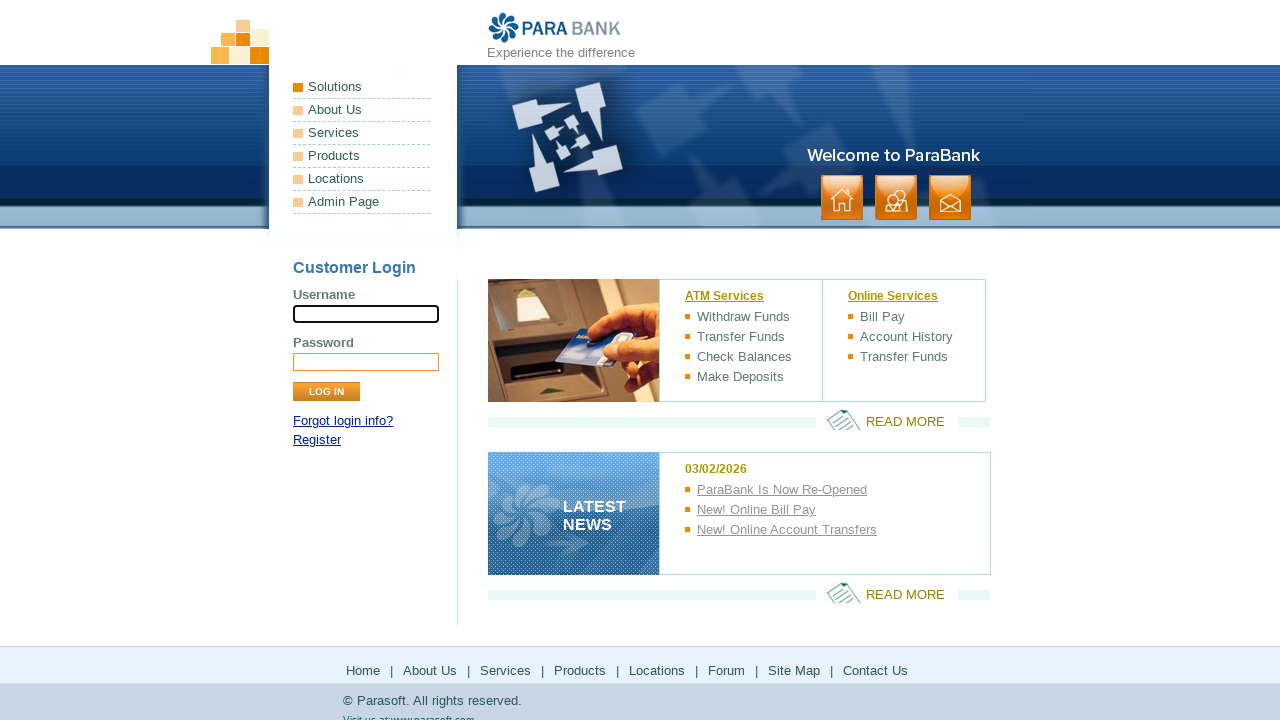

Clicked Register link at (317, 440) on internal:role=link[name="Register"i]
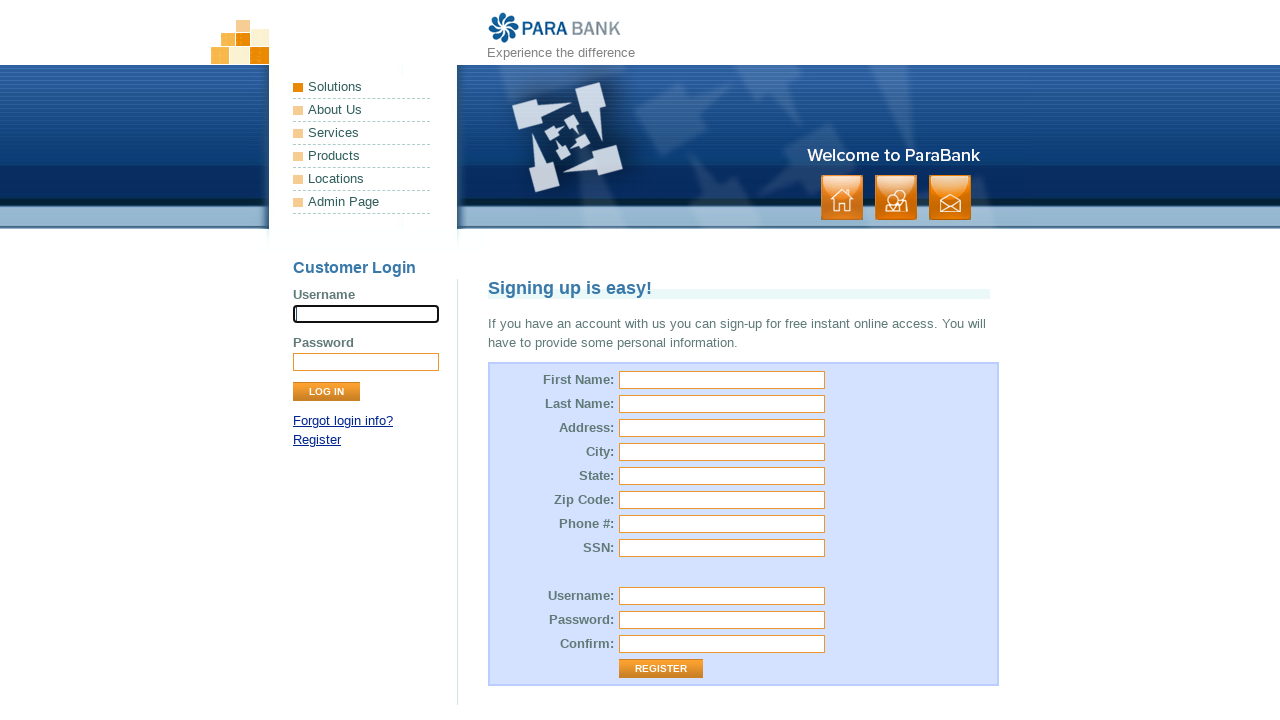

Clicked first name field at (722, 380) on [id="customer\.firstName"]
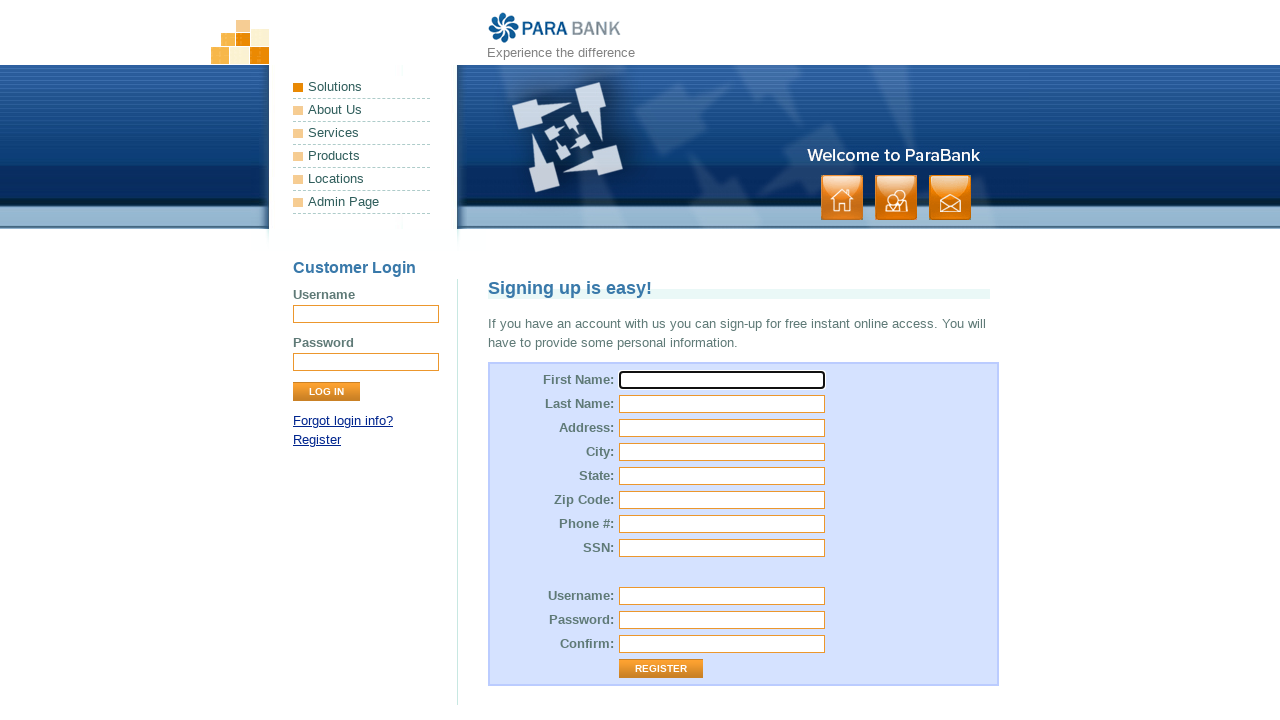

Filled first name with 'First Name' on [id="customer\.firstName"]
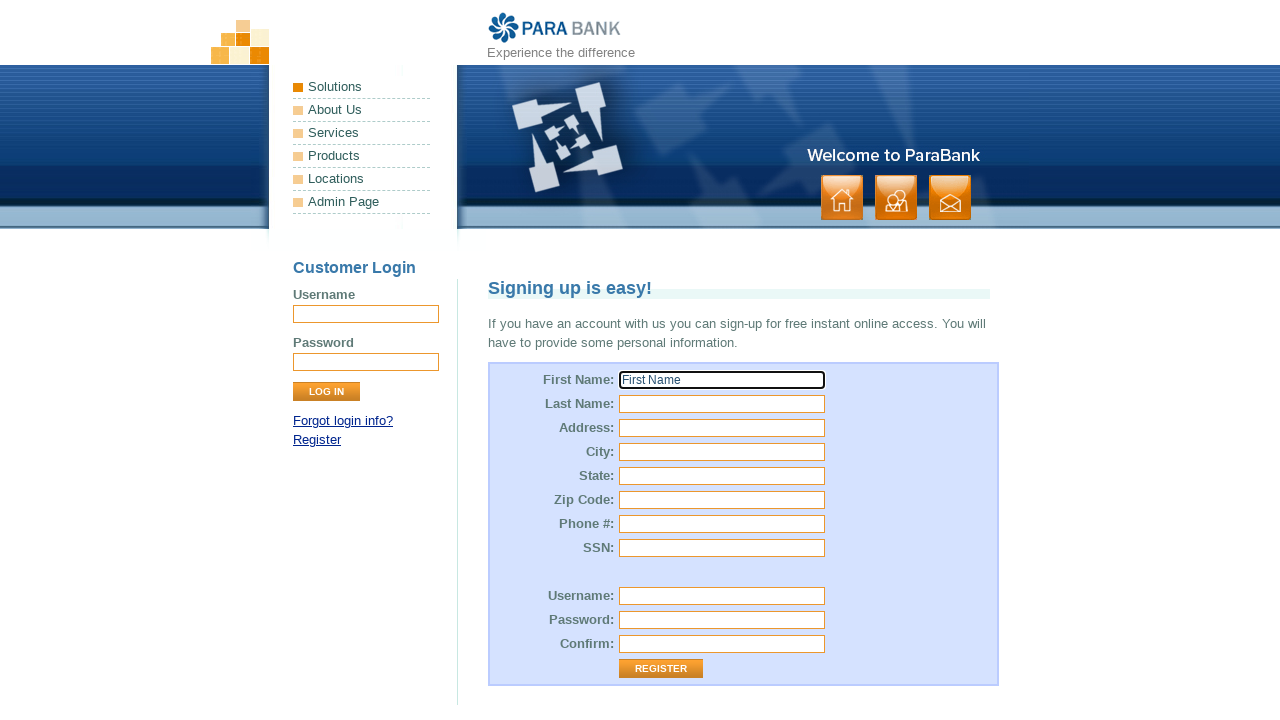

Clicked last name field at (722, 404) on [id="customer\.lastName"]
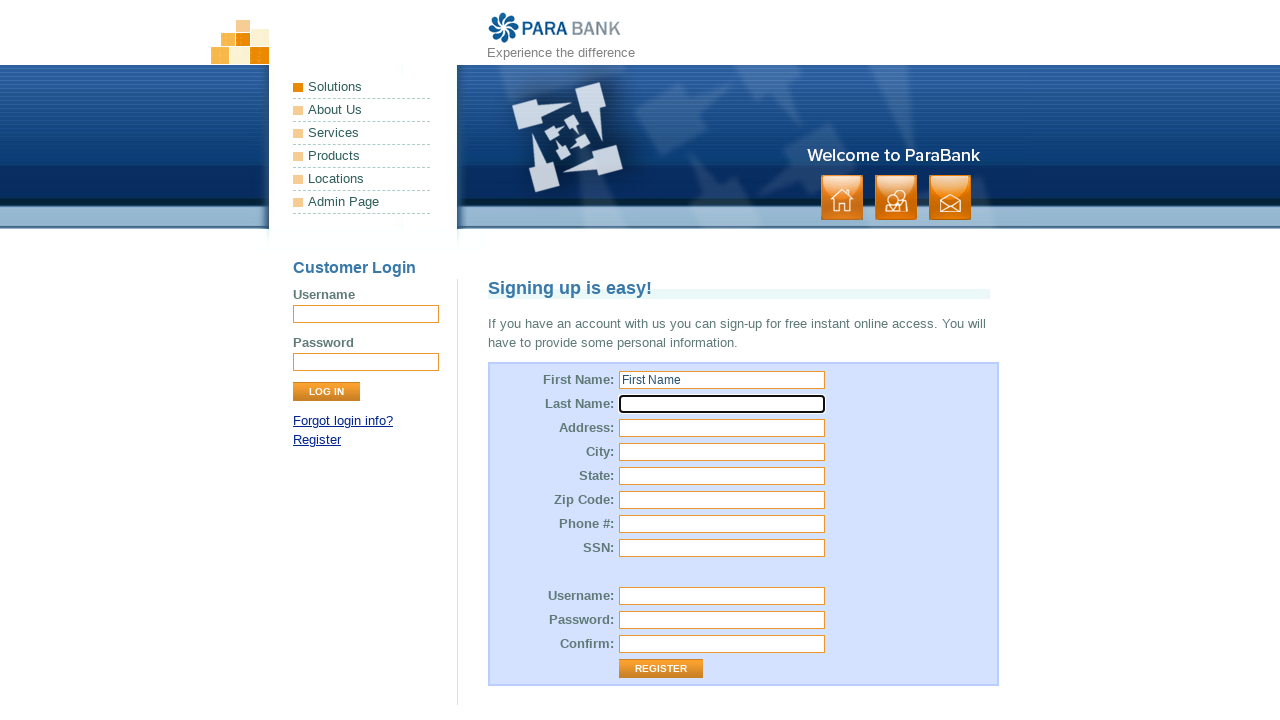

Filled last name with 'Last Name' on [id="customer\.lastName"]
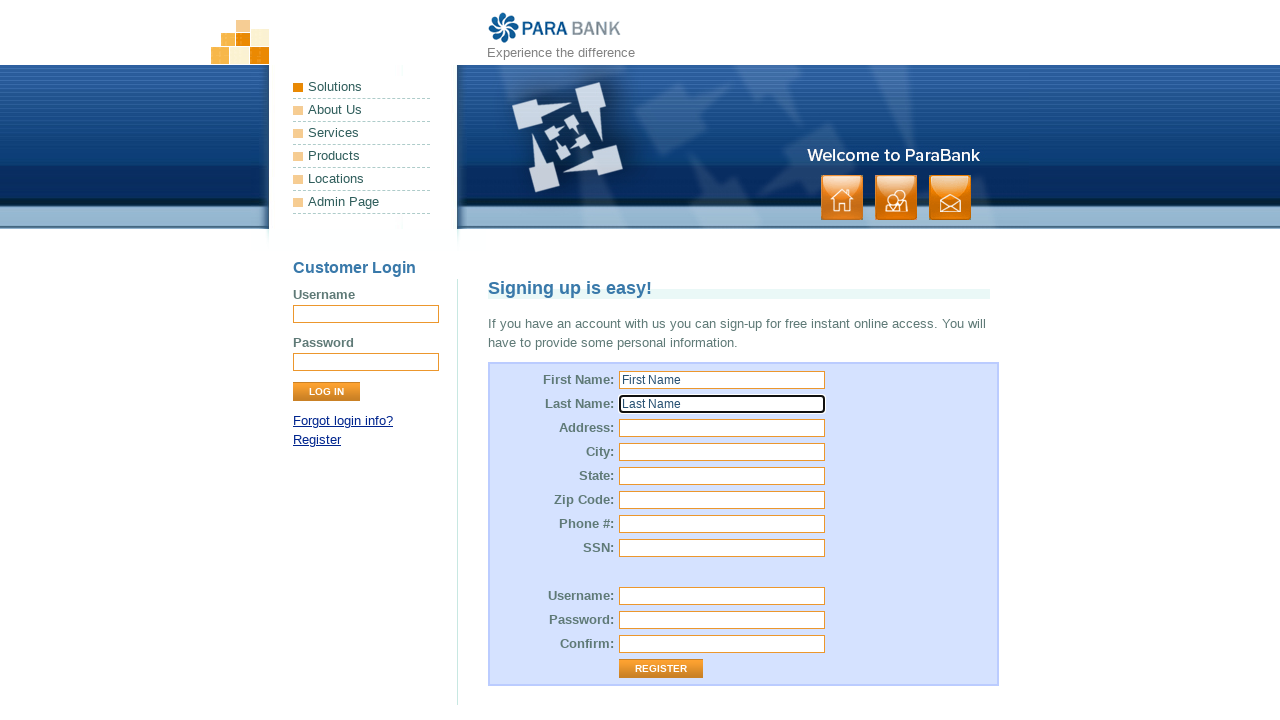

Clicked street address field at (722, 428) on [id="customer\.address\.street"]
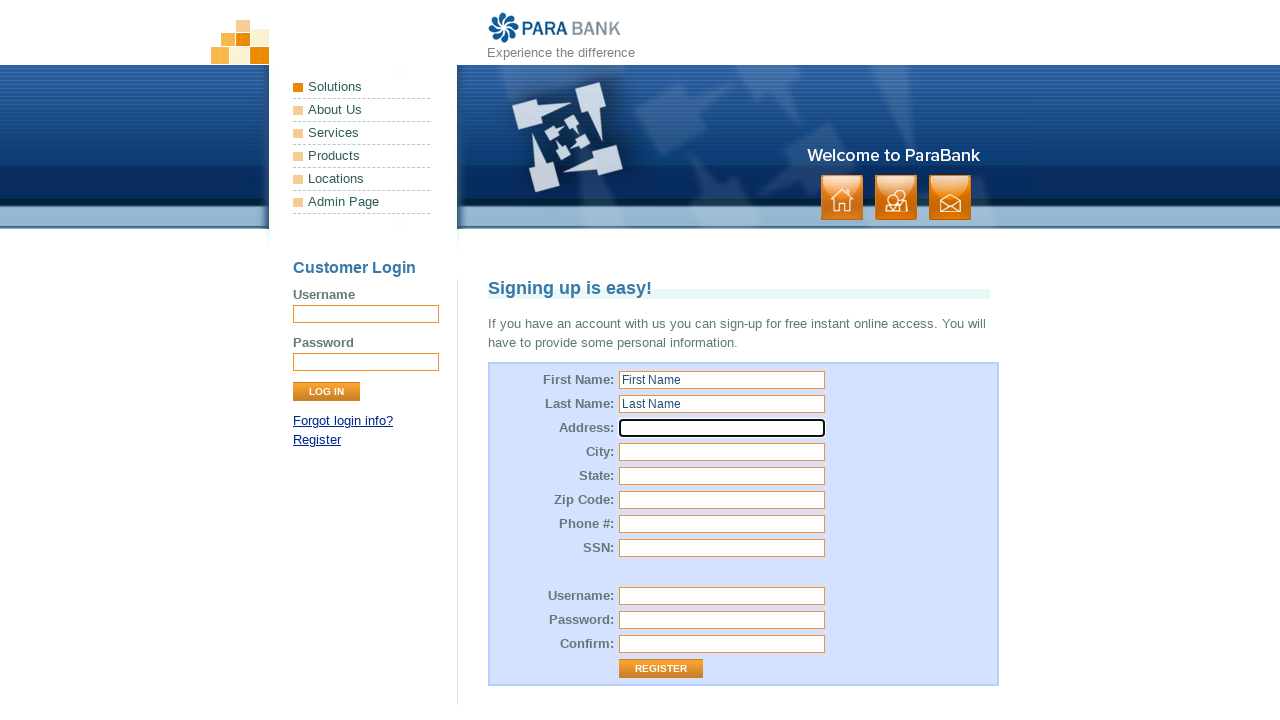

Filled street address with 'Pantanal' on [id="customer\.address\.street"]
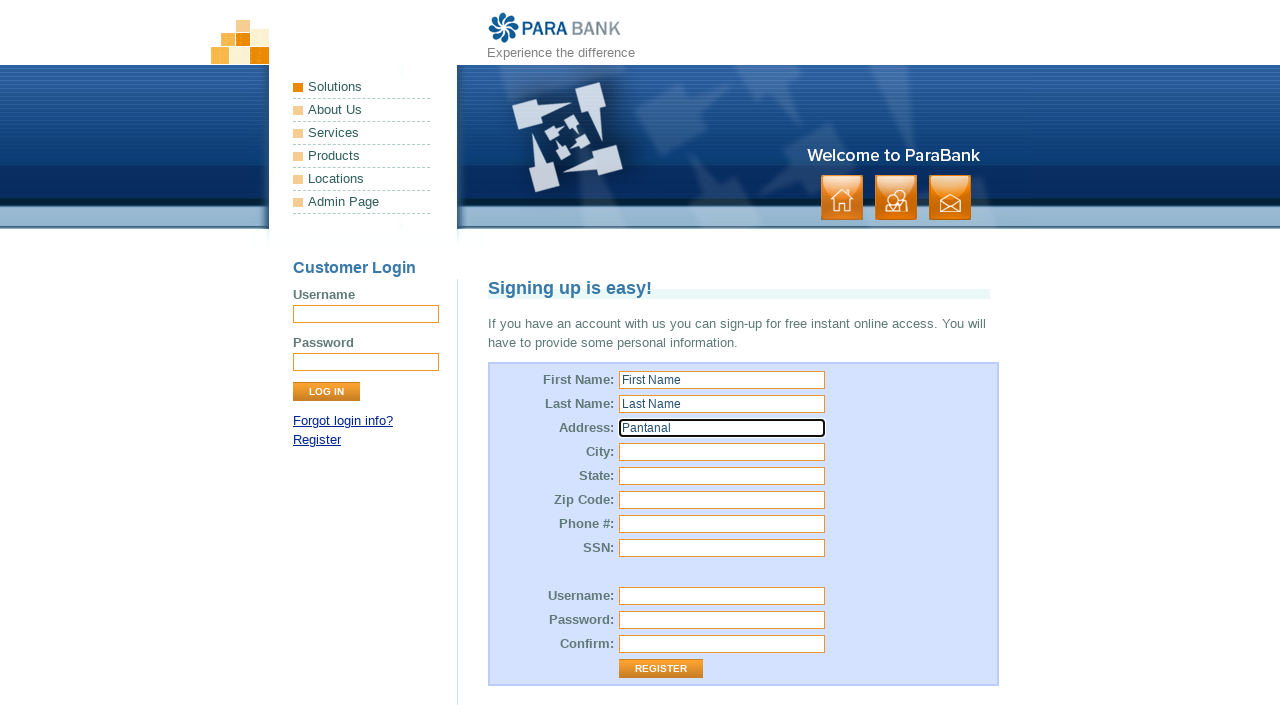

Clicked city field at (722, 452) on [id="customer\.address\.city"]
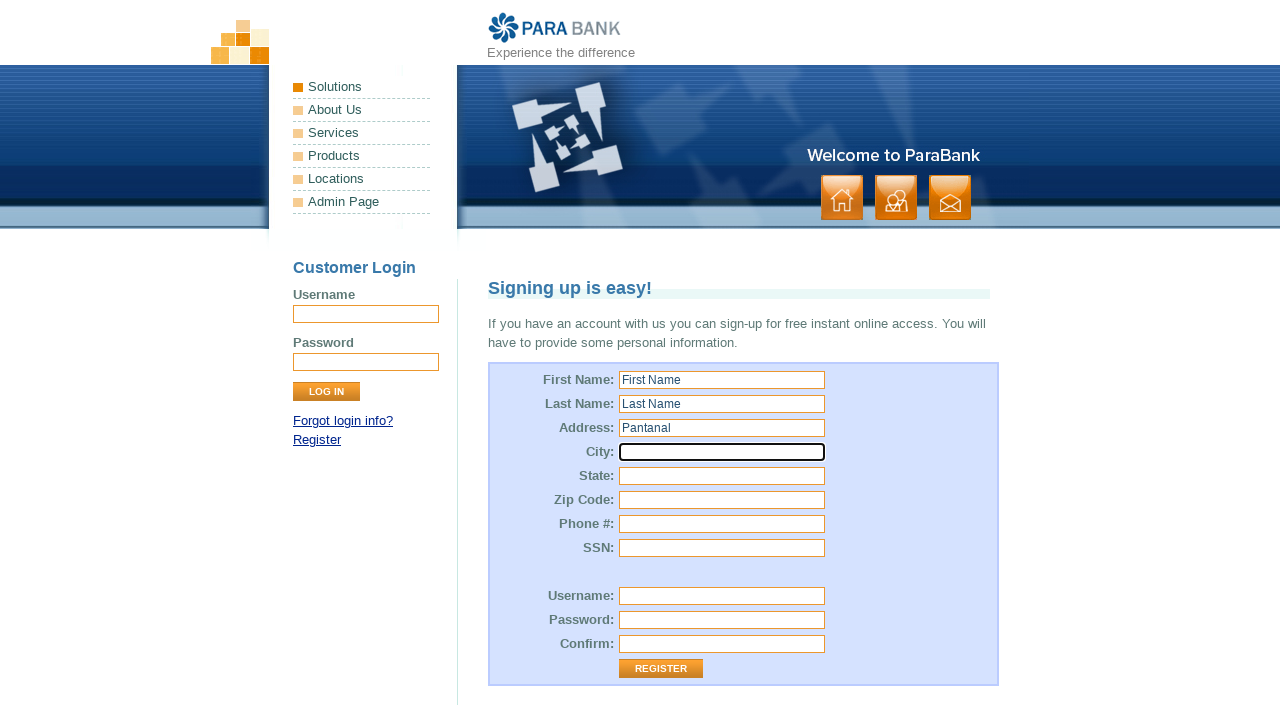

Filled city with 'Florianopolis' on [id="customer\.address\.city"]
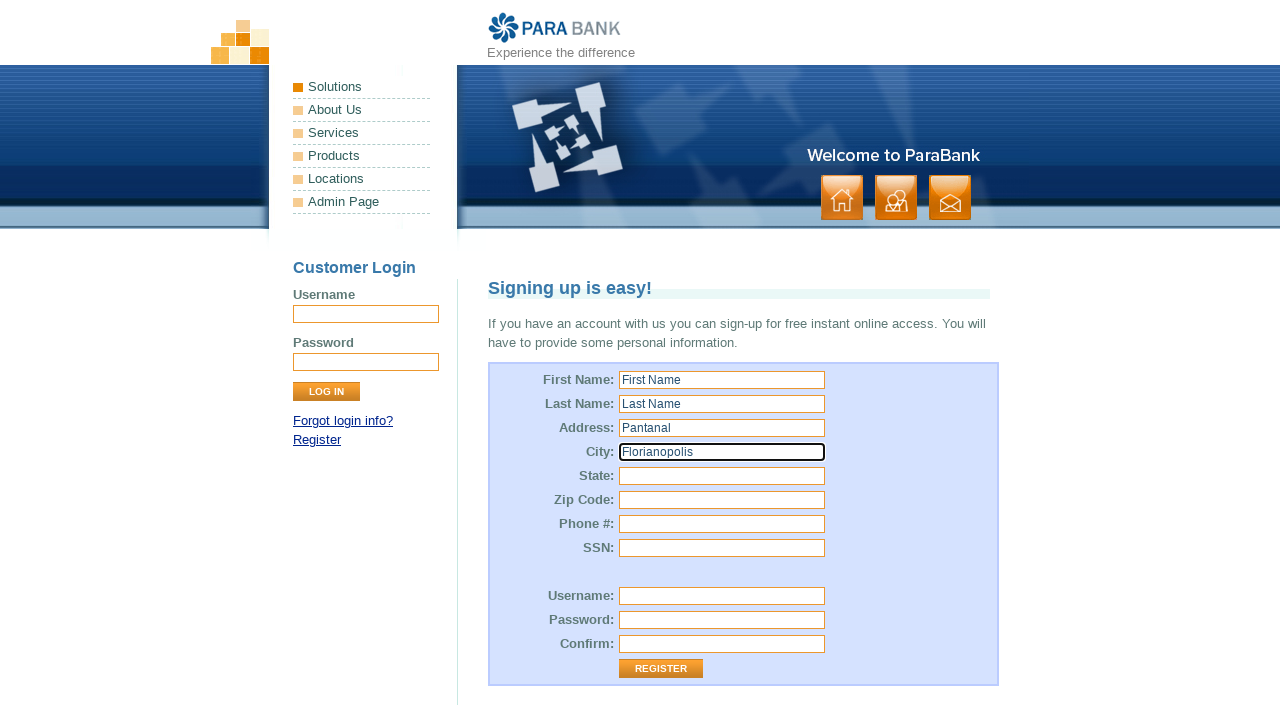

Clicked state field at (722, 476) on [id="customer\.address\.state"]
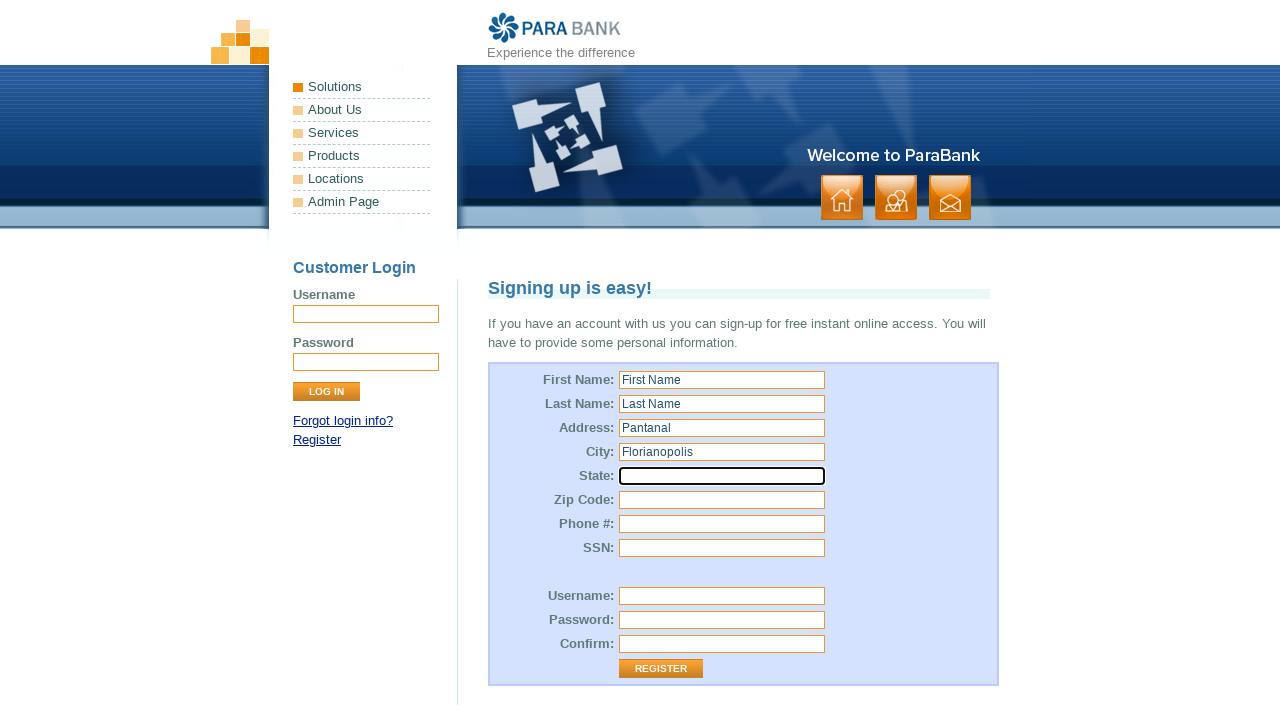

Filled state with 'Santa Catarina' on [id="customer\.address\.state"]
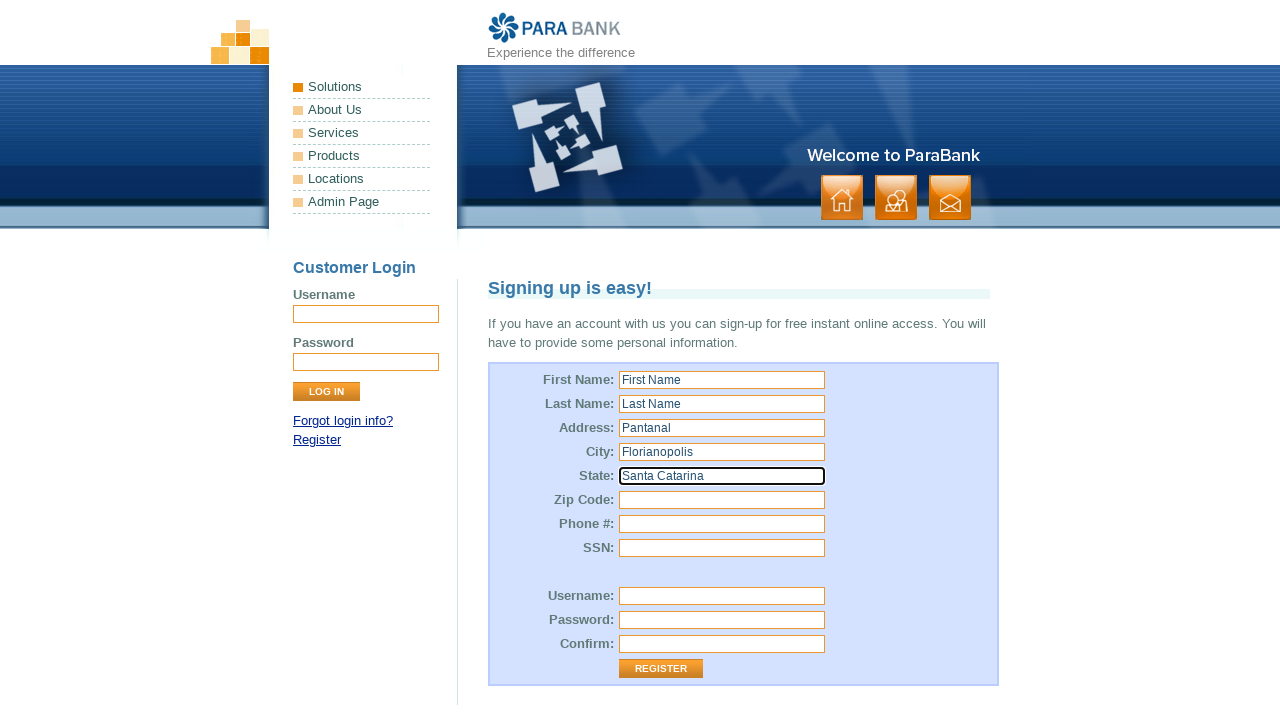

Clicked zip code field at (722, 500) on [id="customer\.address\.zipCode"]
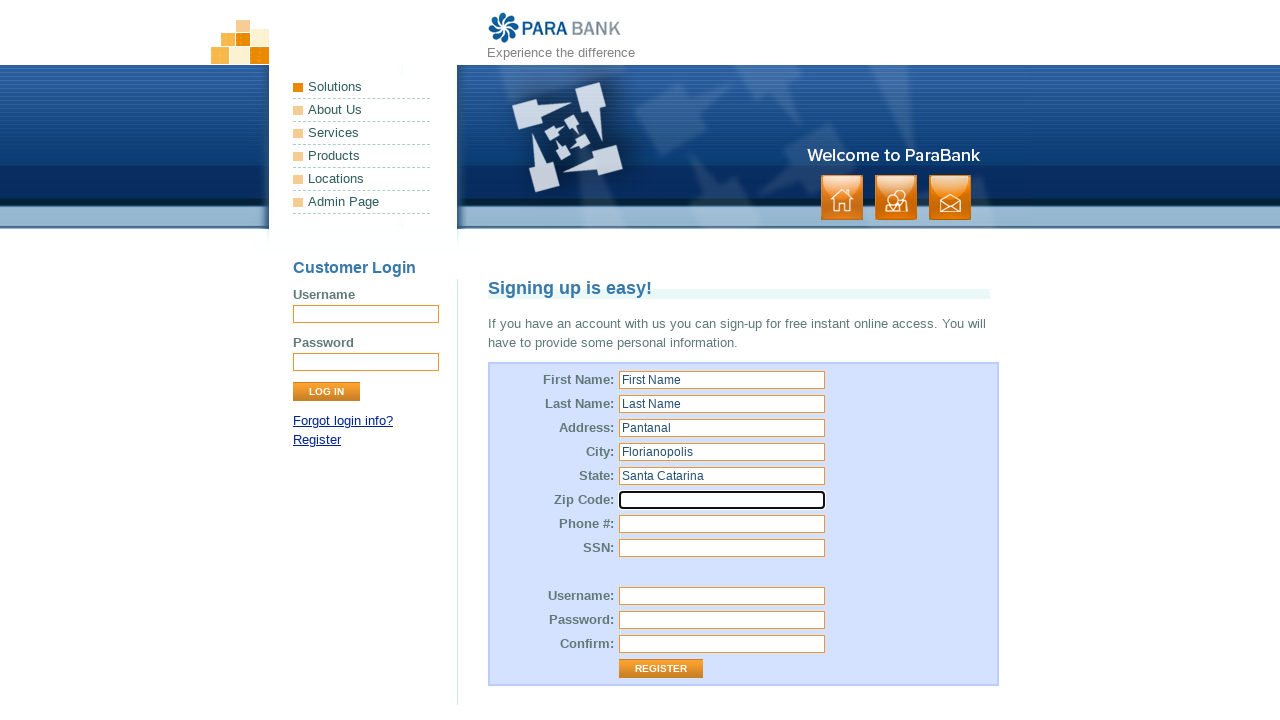

Filled zip code with '88888888' on [id="customer\.address\.zipCode"]
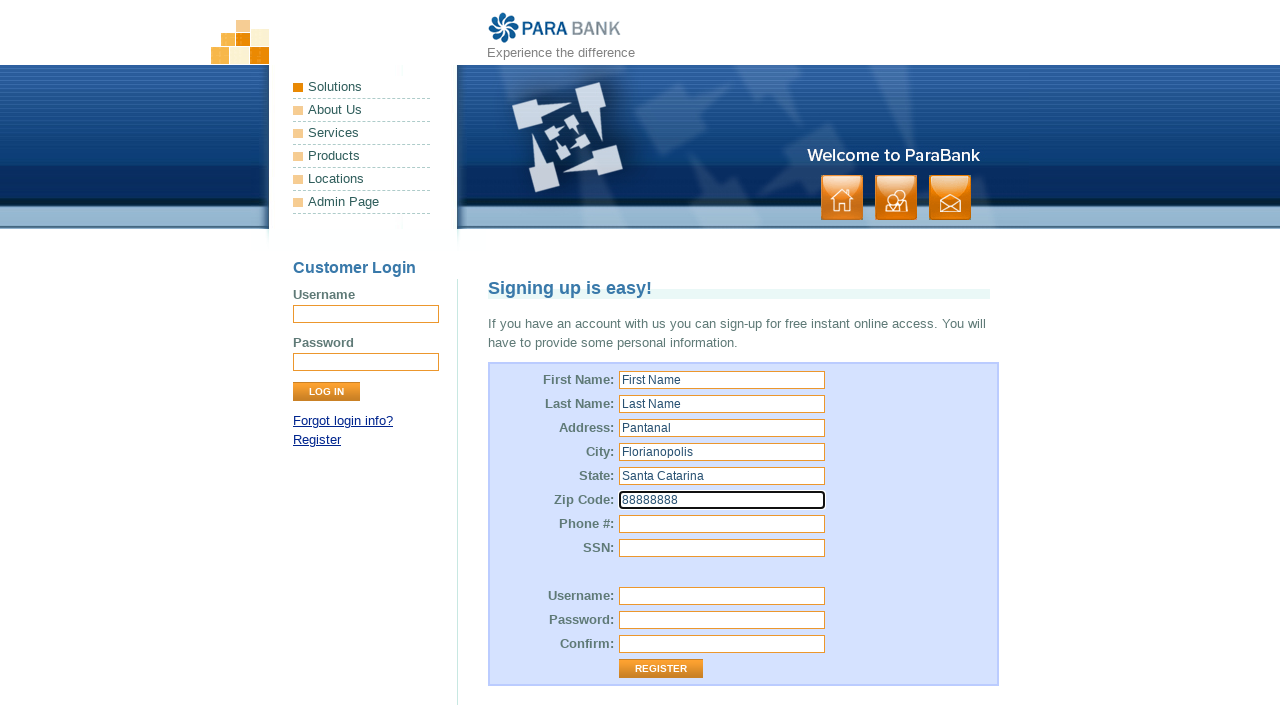

Clicked phone number field at (722, 524) on [id="customer\.phoneNumber"]
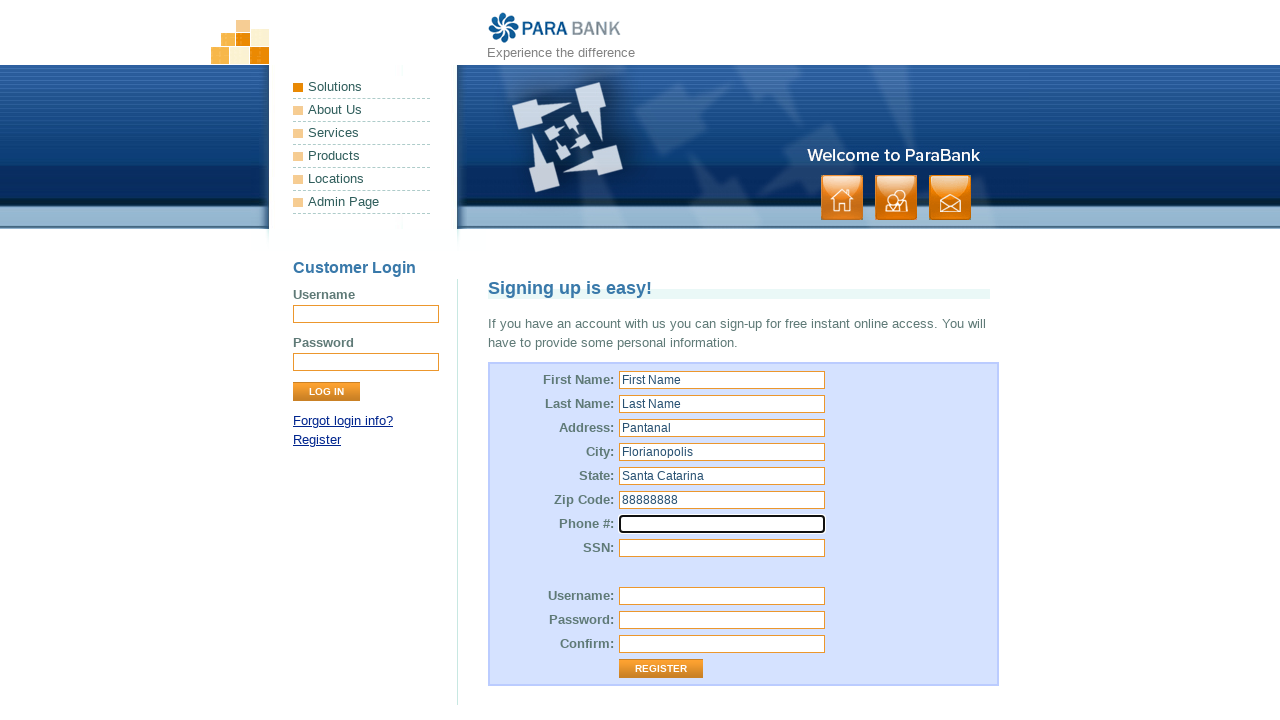

Filled phone number with '5548999999999' on [id="customer\.phoneNumber"]
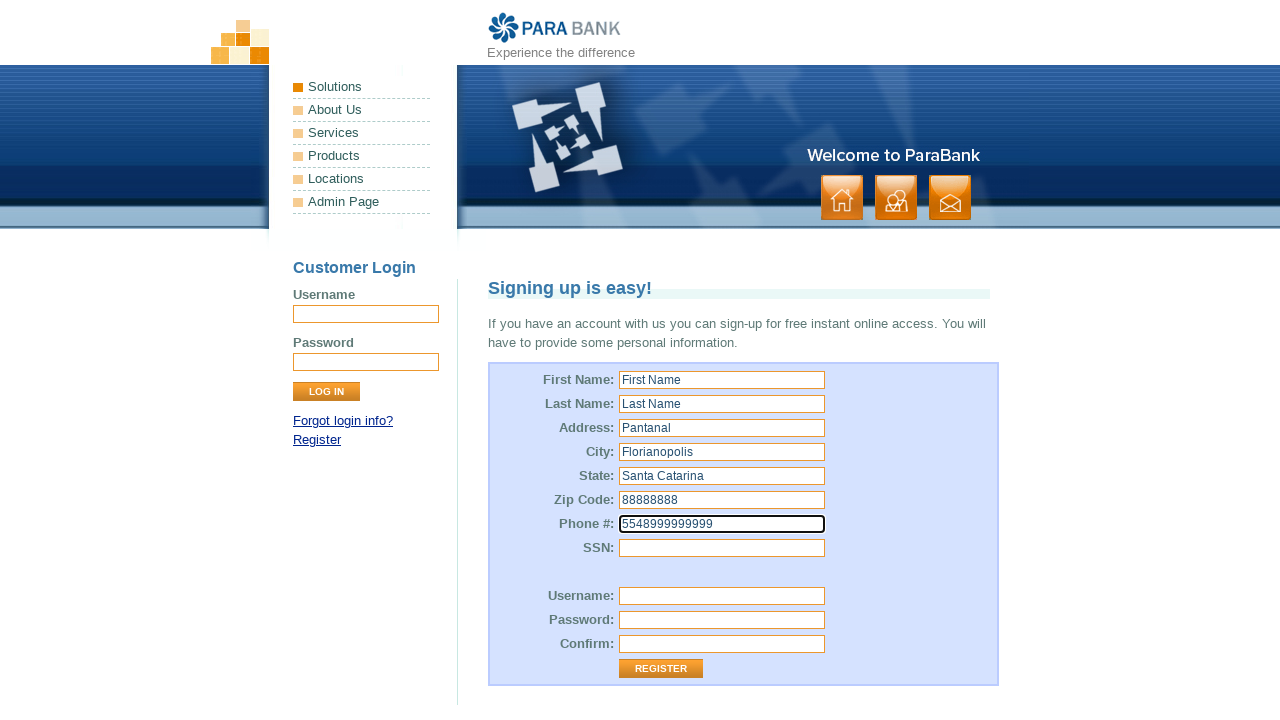

Clicked SSN field at (722, 548) on [id="customer\.ssn"]
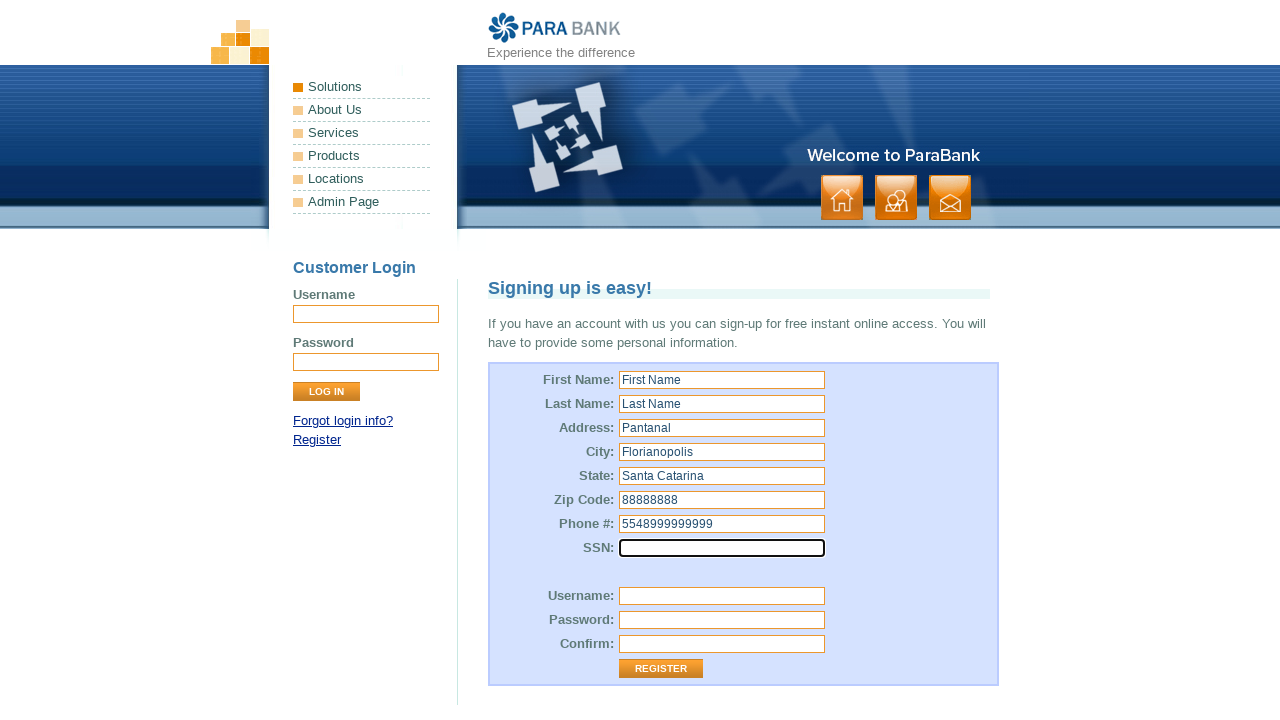

Filled SSN with '12345678910' on [id="customer\.ssn"]
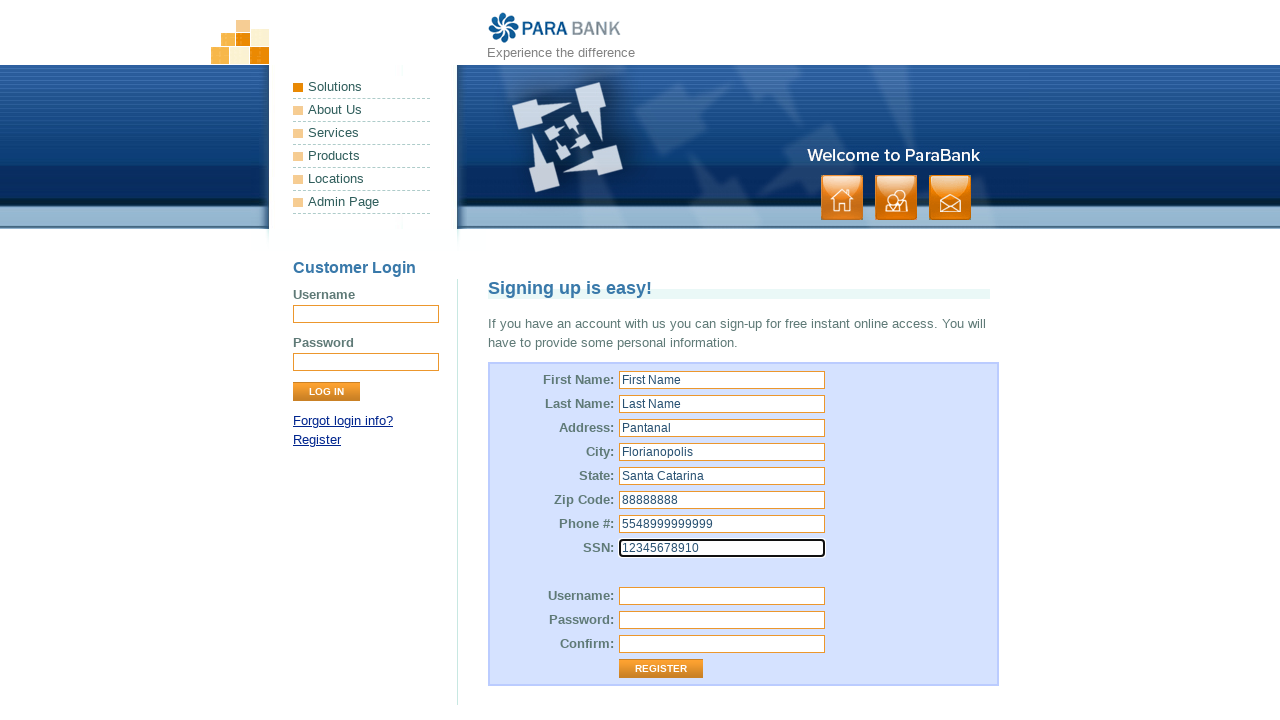

Clicked username field at (722, 596) on [id="customer\.username"]
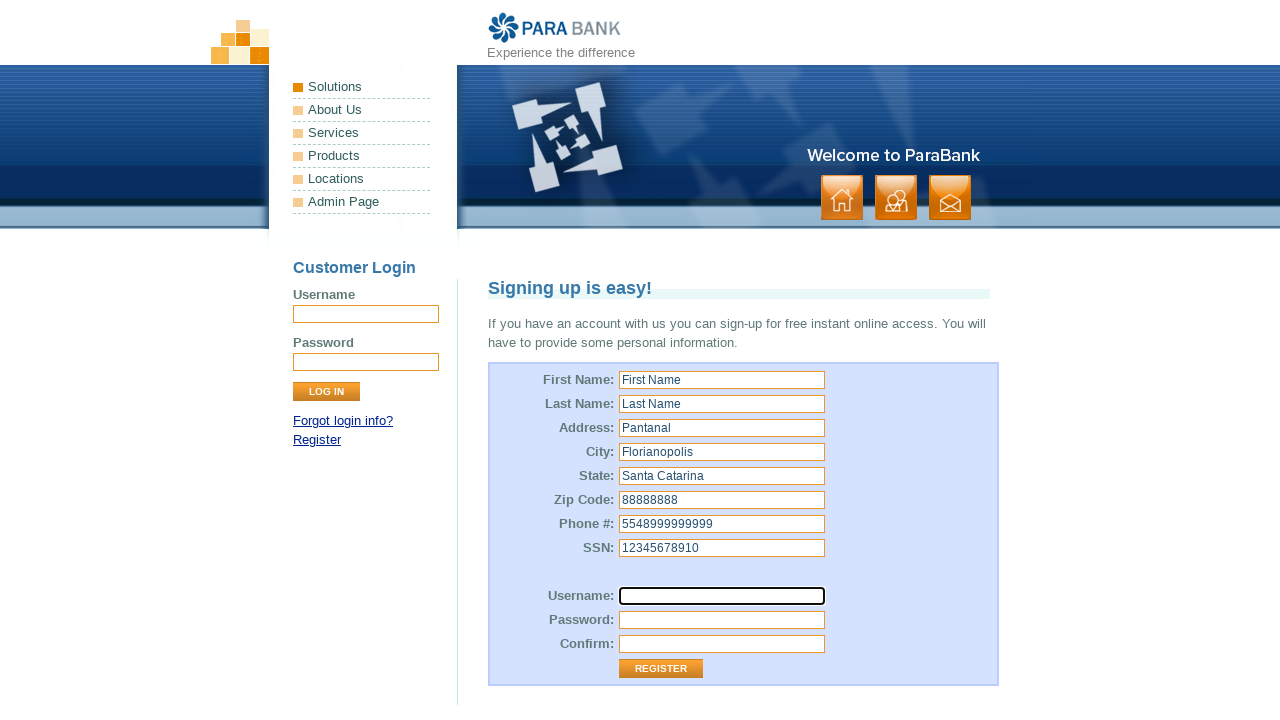

Filled username with 'testuser25061' on [id="customer\.username"]
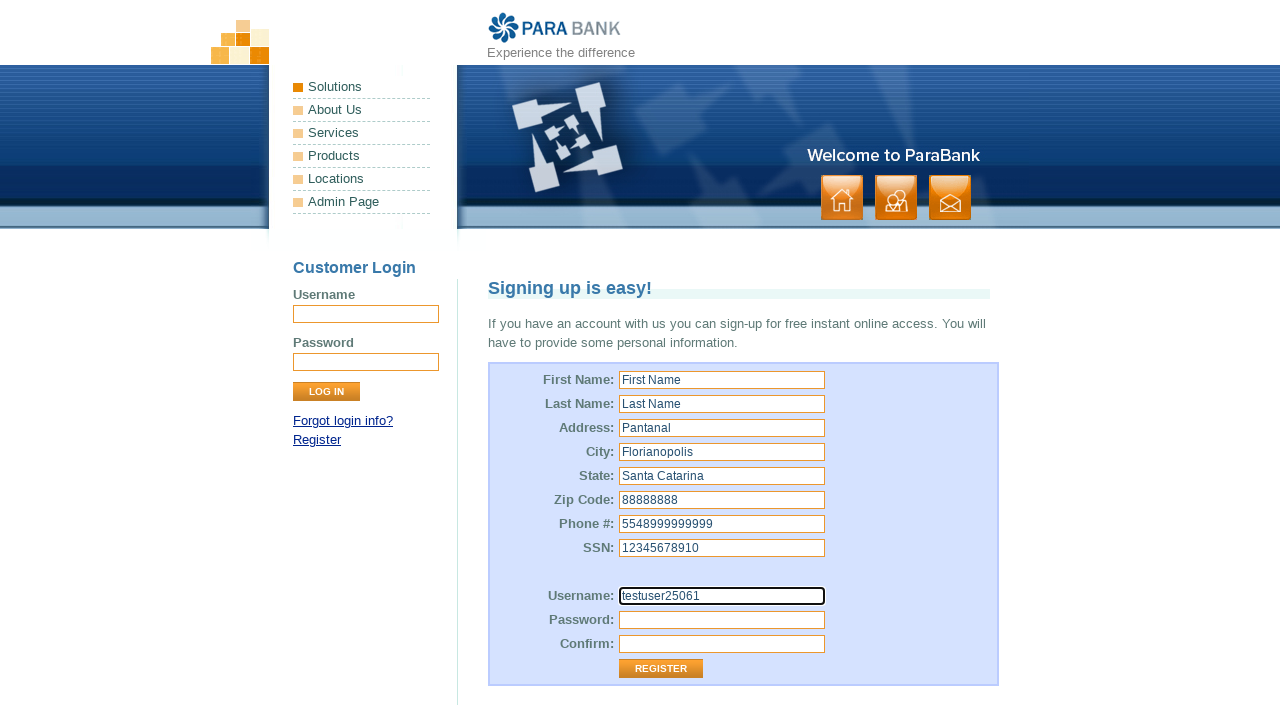

Clicked password field at (722, 620) on [id="customer\.password"]
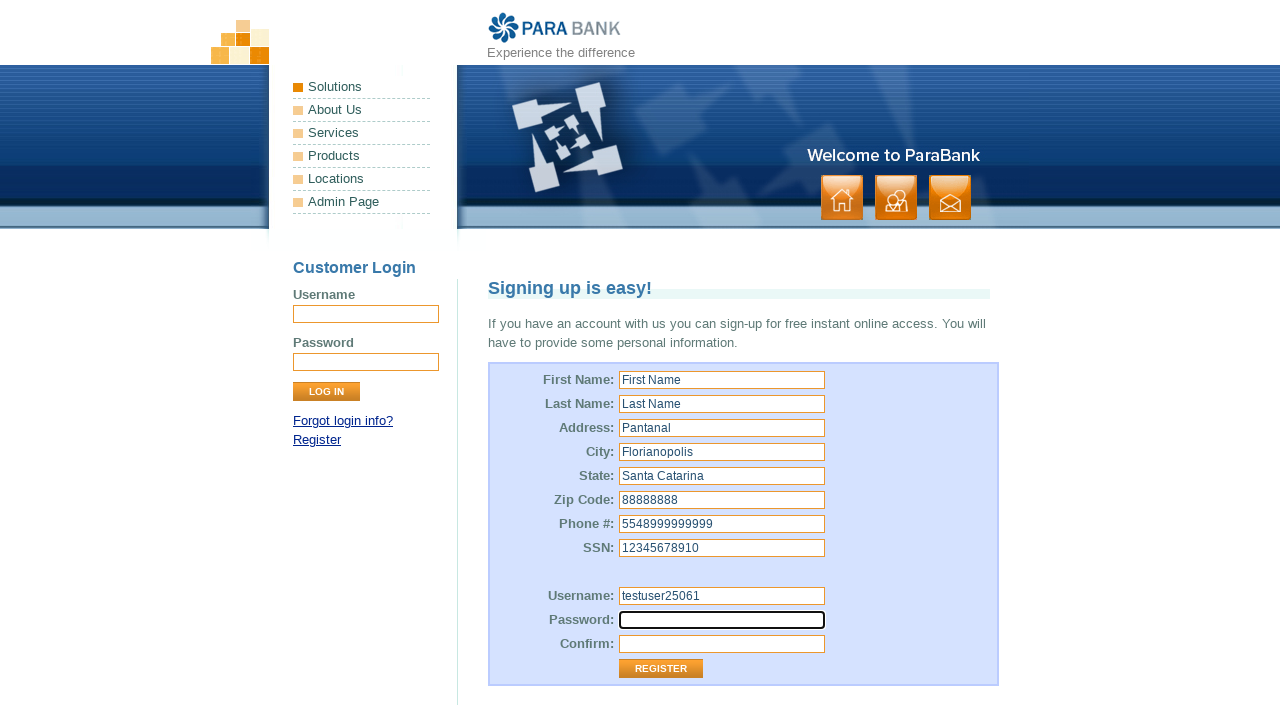

Filled password with 'pass35728' on [id="customer\.password"]
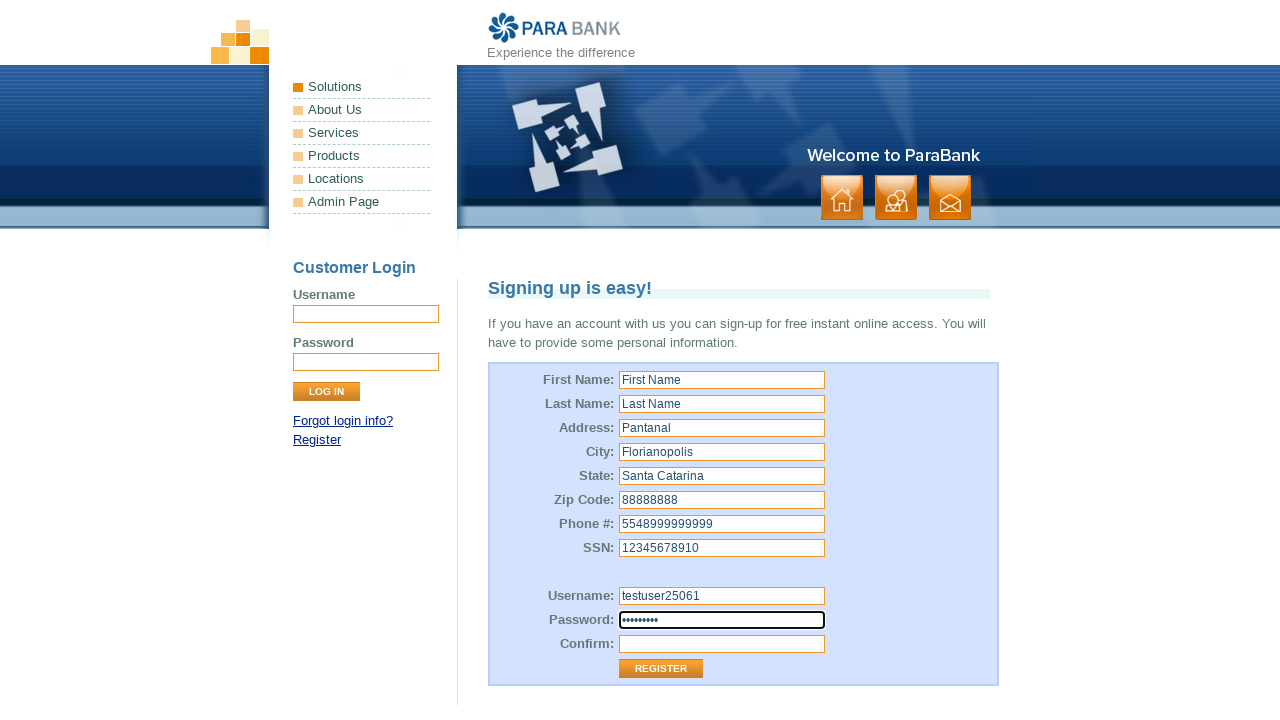

Clicked confirm password field at (722, 644) on #repeatedPassword
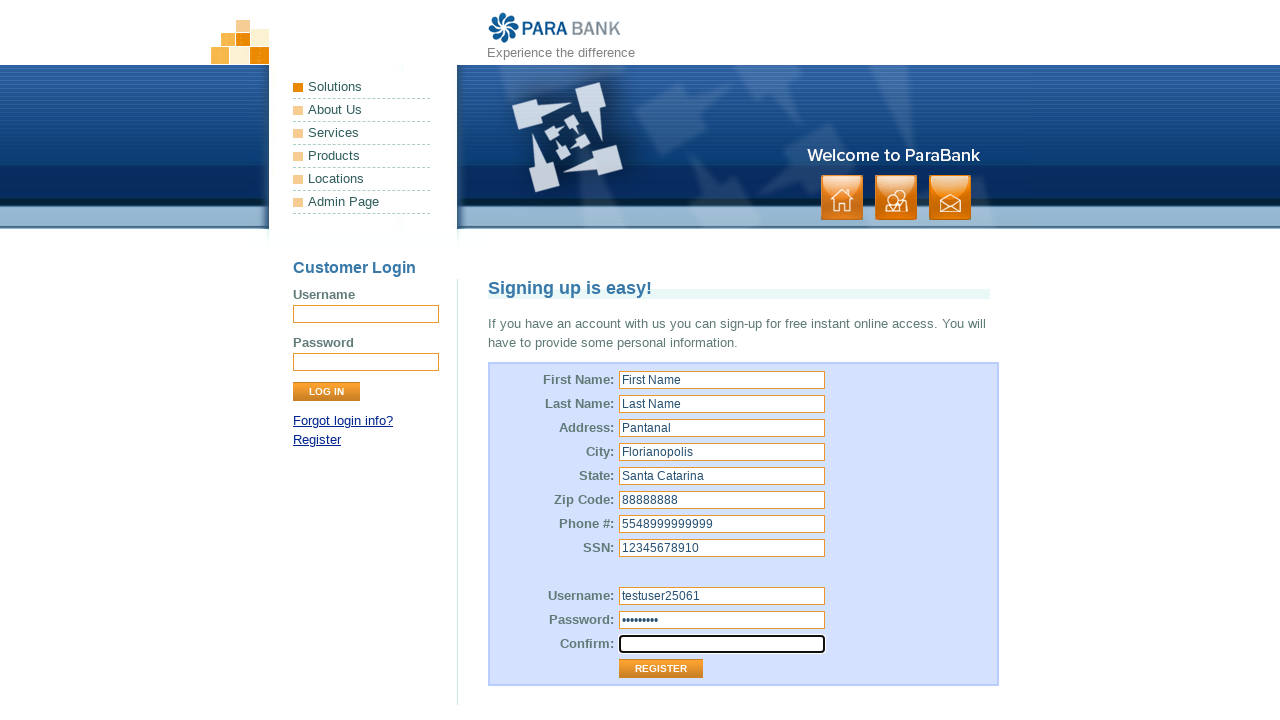

Filled confirm password with 'pass35728' on #repeatedPassword
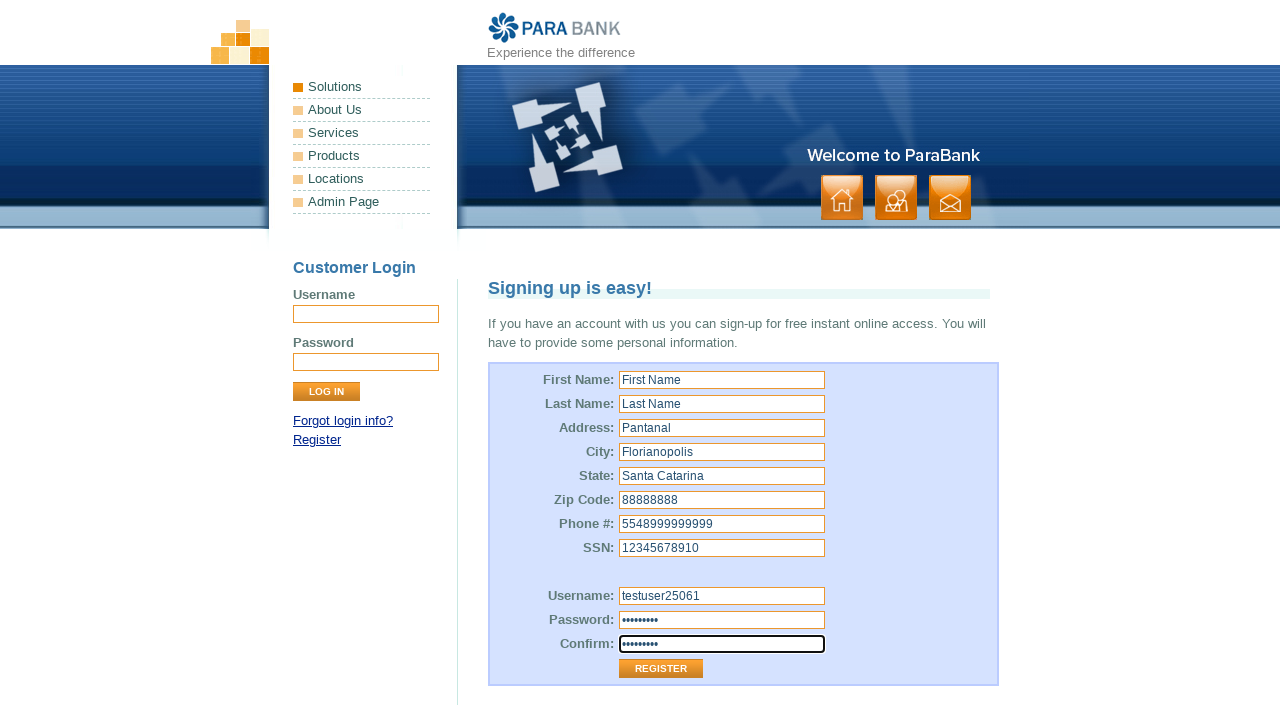

Clicked Register button to submit form at (661, 669) on internal:role=button[name="Register"i]
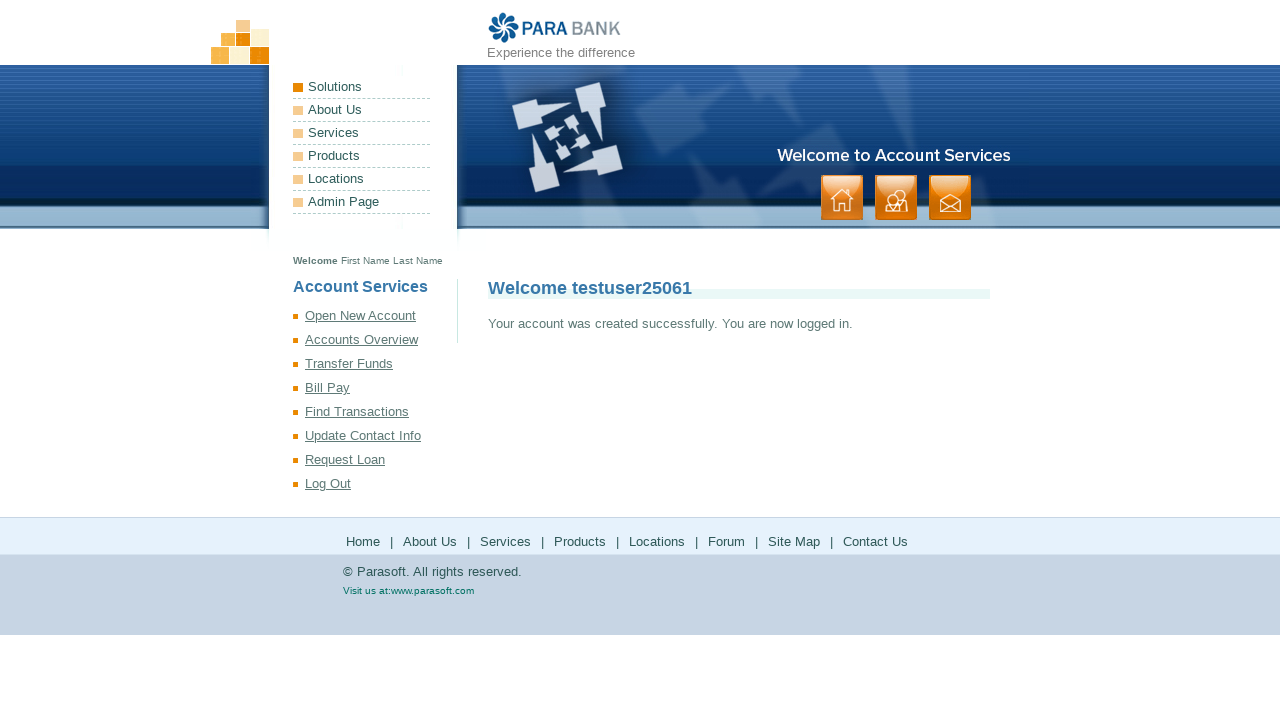

Registration successful - page loaded with h1 heading
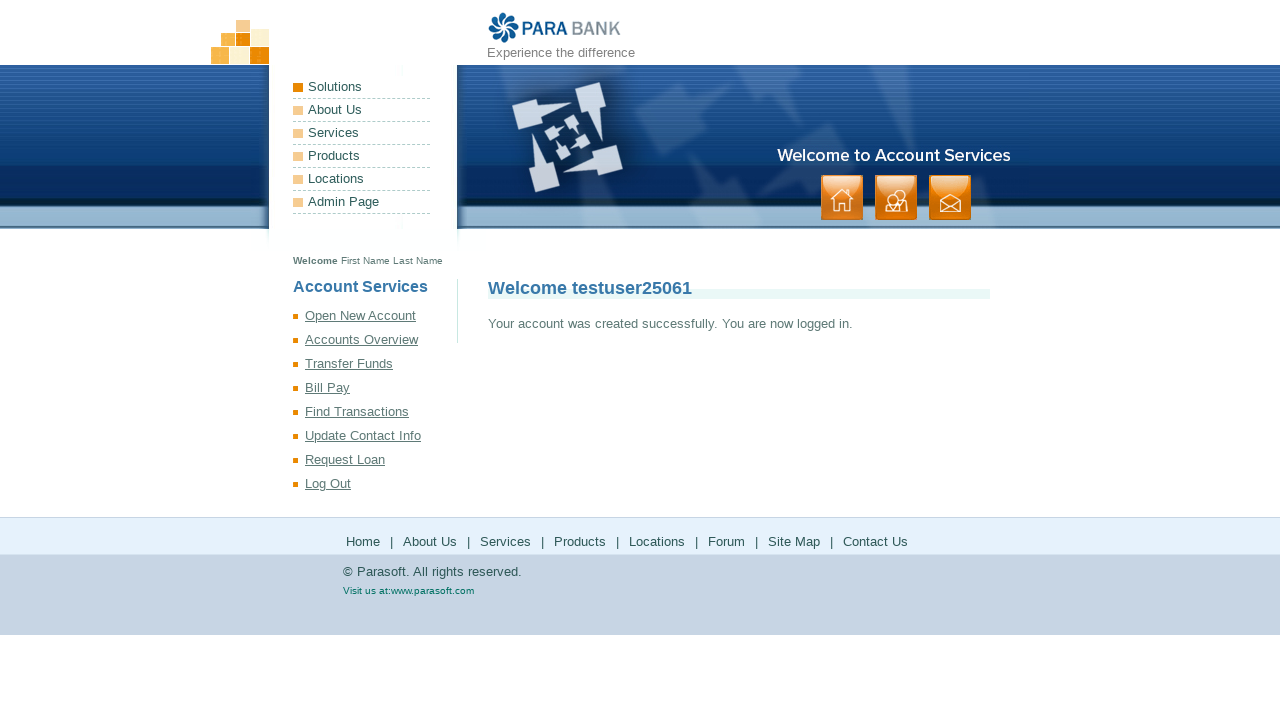

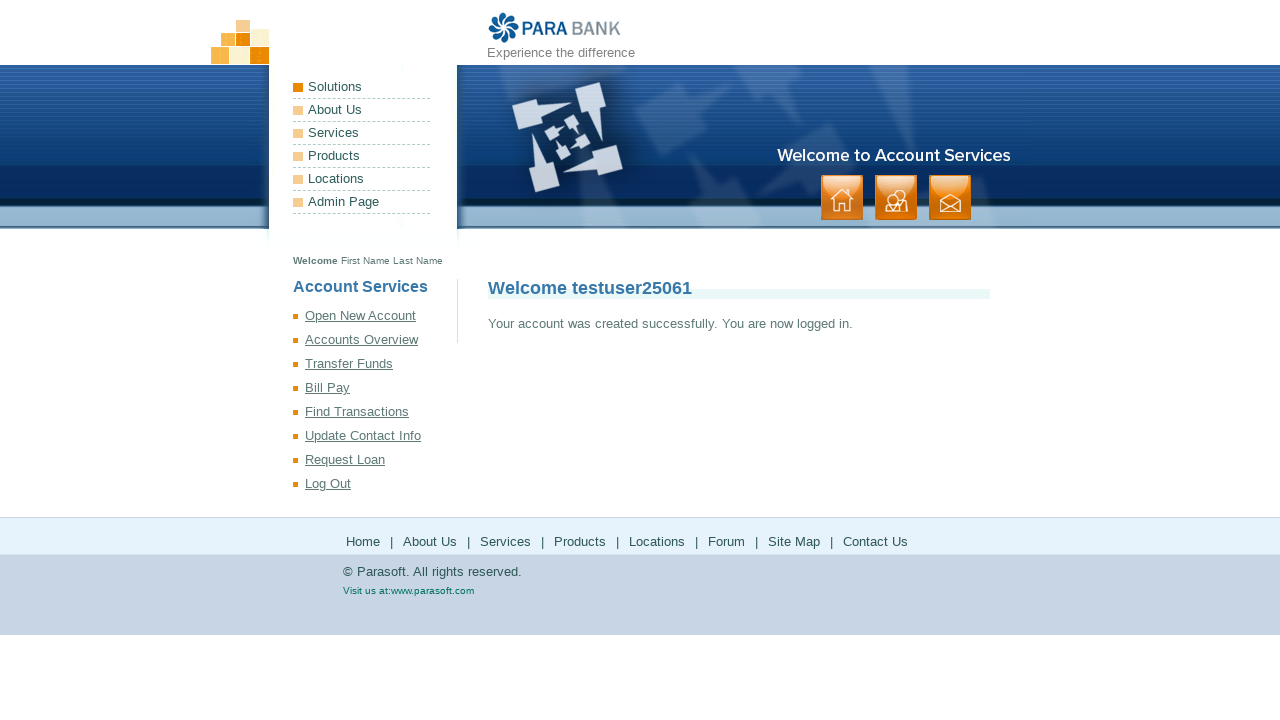